Tests wait functionality by clicking a button and waiting for an element to become visible

Starting URL: https://www.leafground.com/waits.xhtml

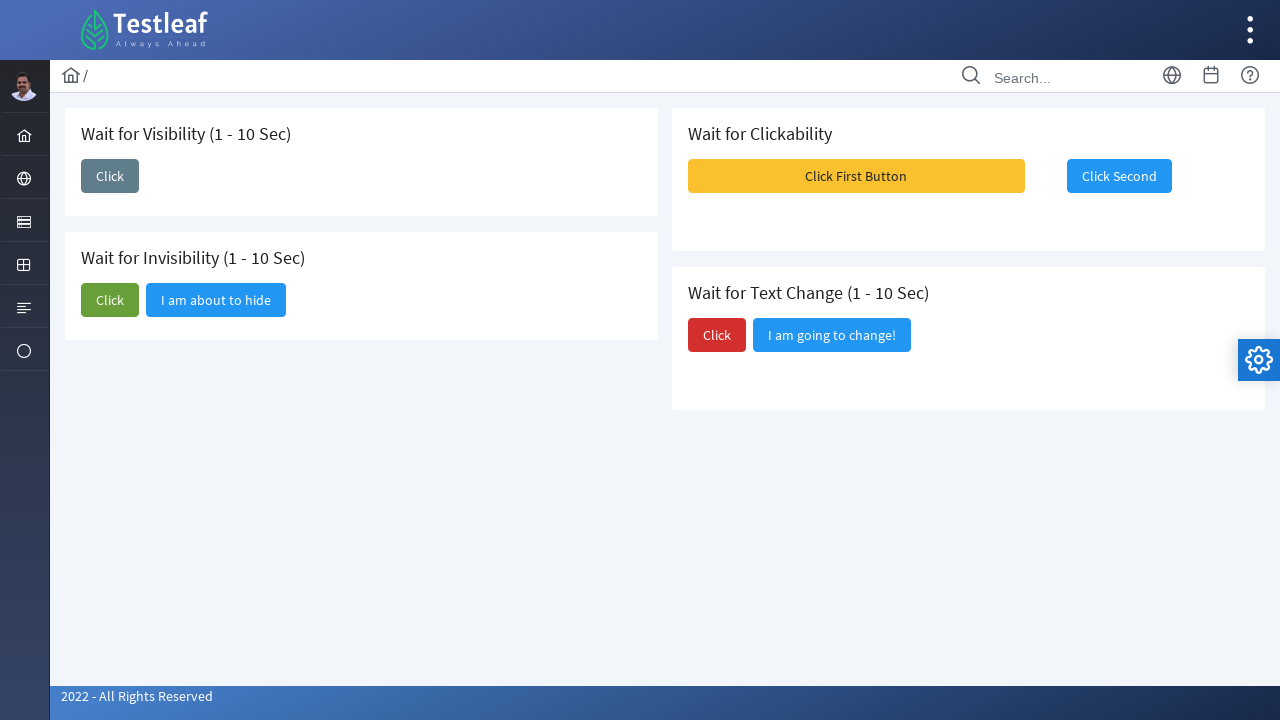

Clicked the button to trigger element visibility at (110, 176) on xpath=//span[text()='Click']
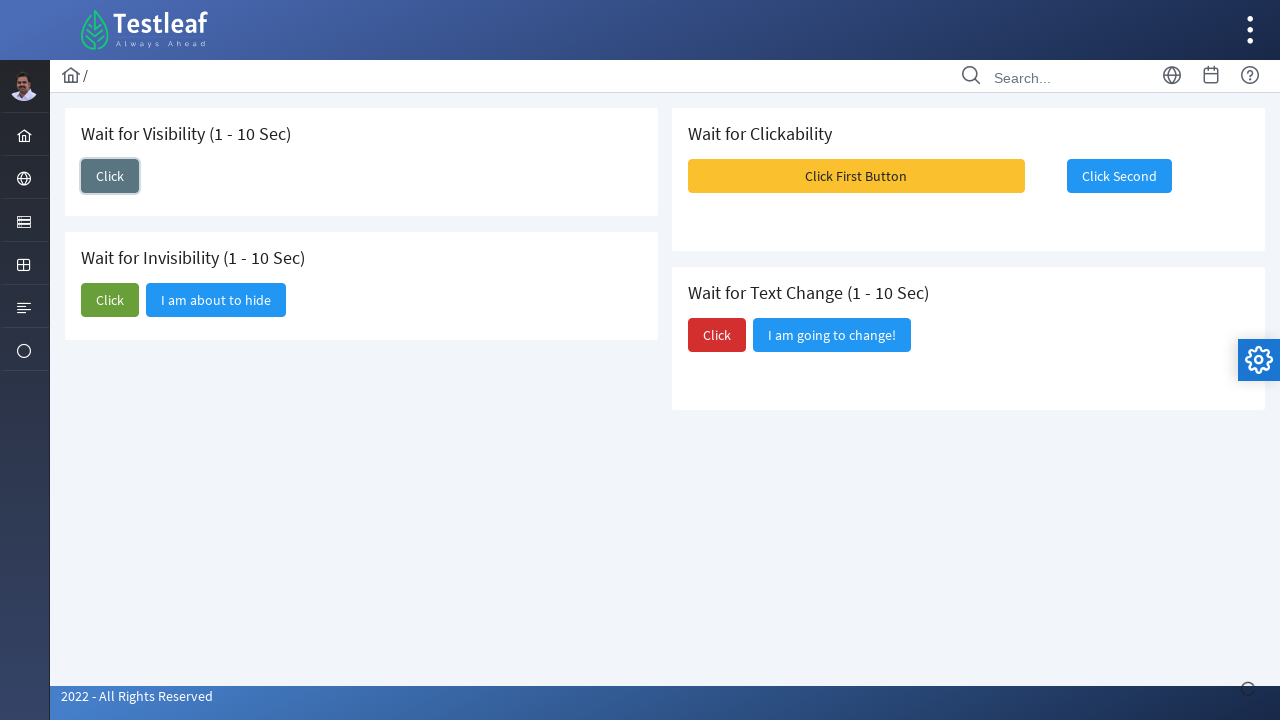

Waited for element 'I am here' to become visible
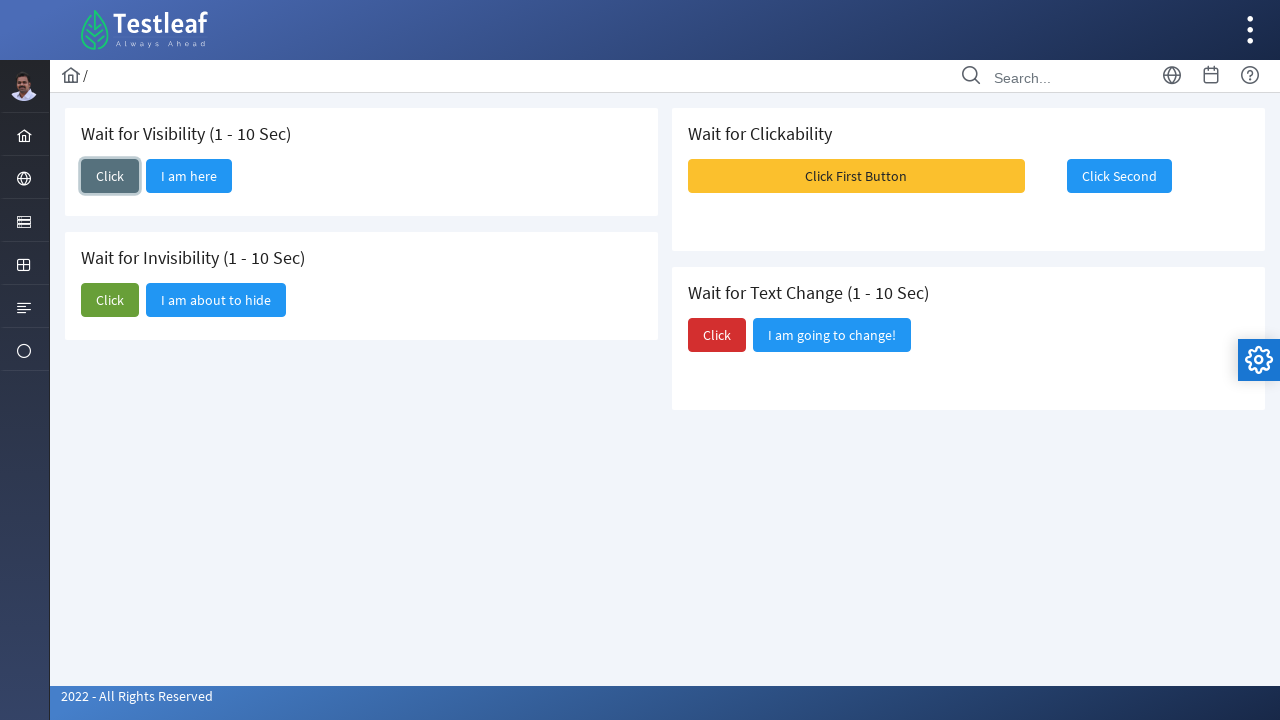

Retrieved text content: 'I am here'
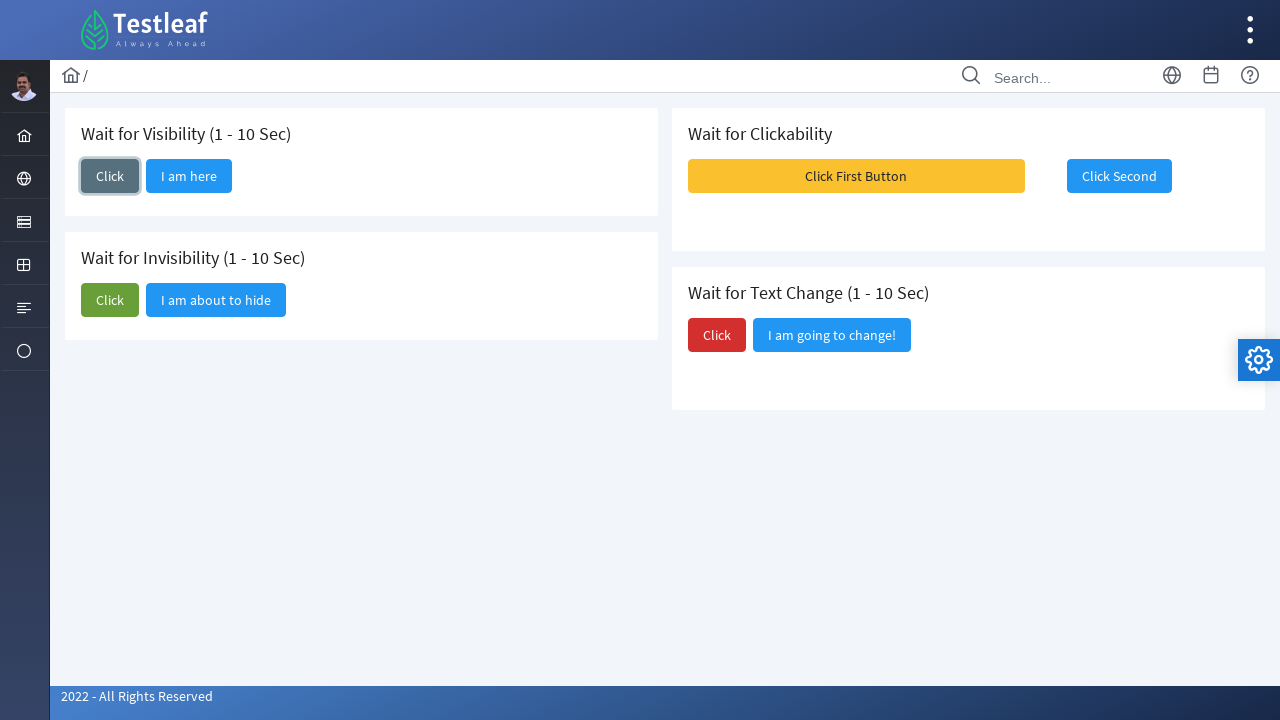

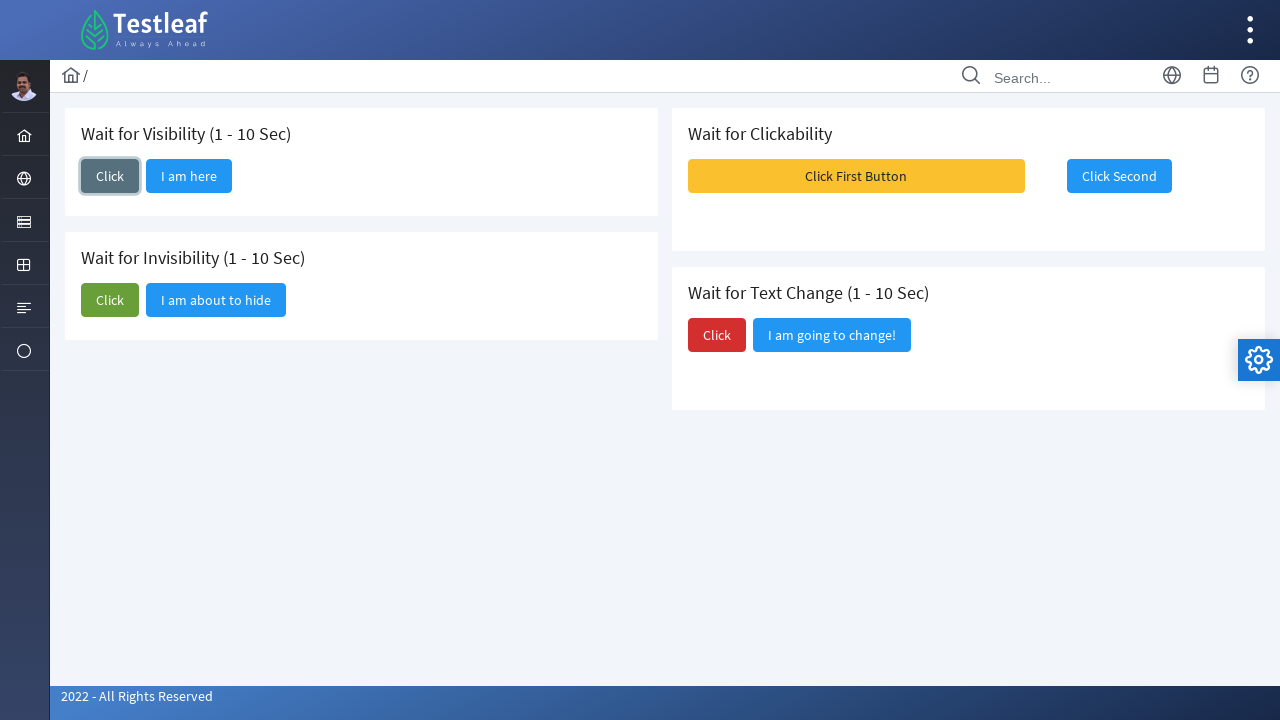